Tests window switching functionality by clicking a link that opens a new window, then switching to it and verifying the title changes

Starting URL: https://practice.cydeo.com/windows

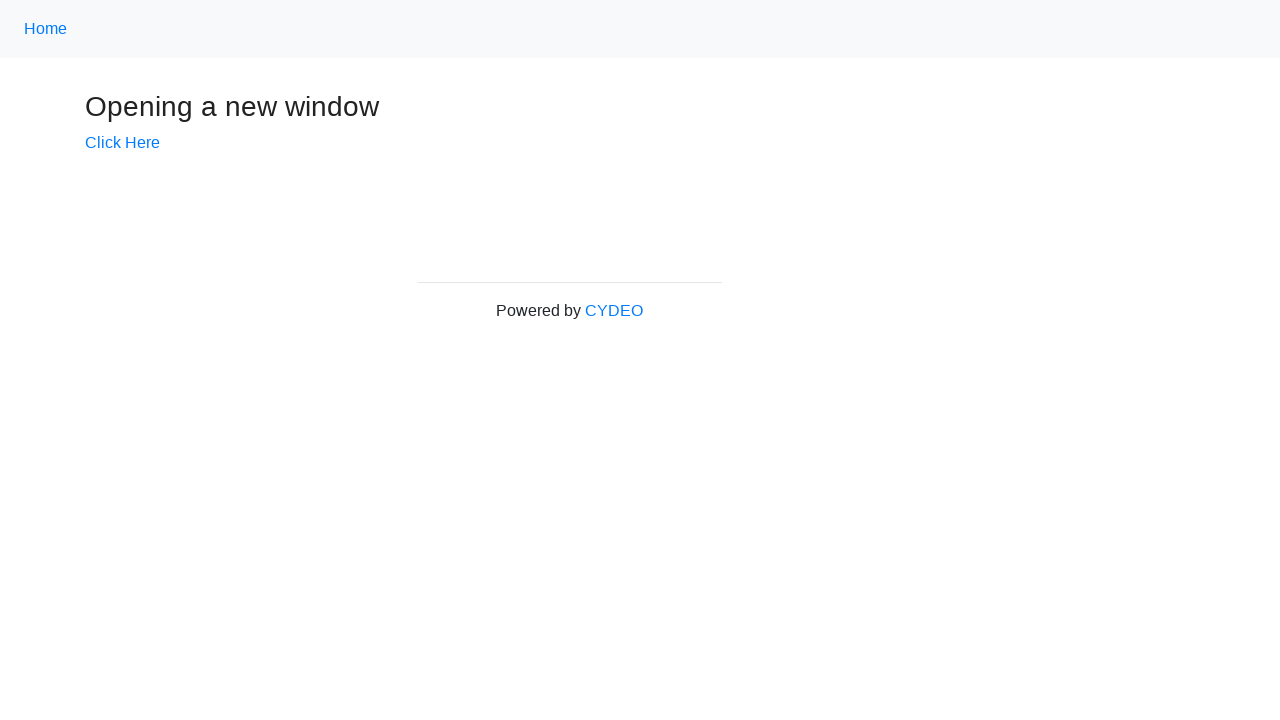

Verified initial page title is 'Windows'
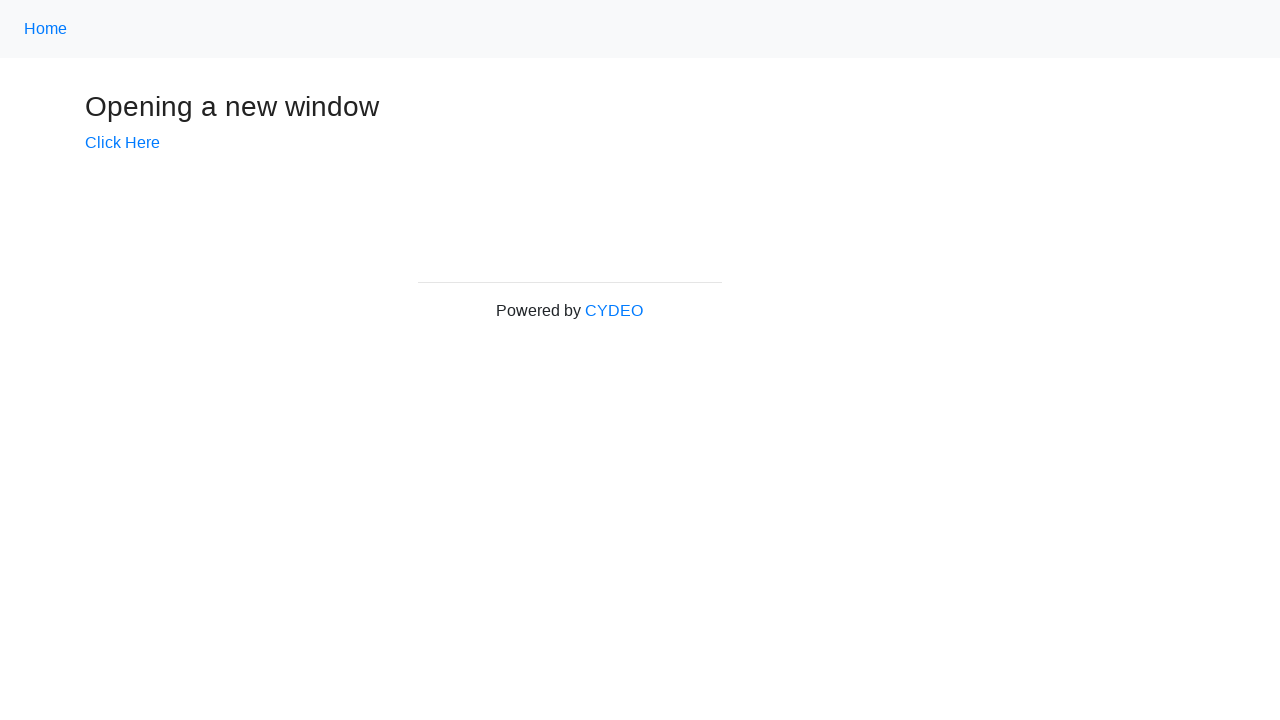

Clicked 'Click Here' link to open new window at (122, 143) on text='Click Here'
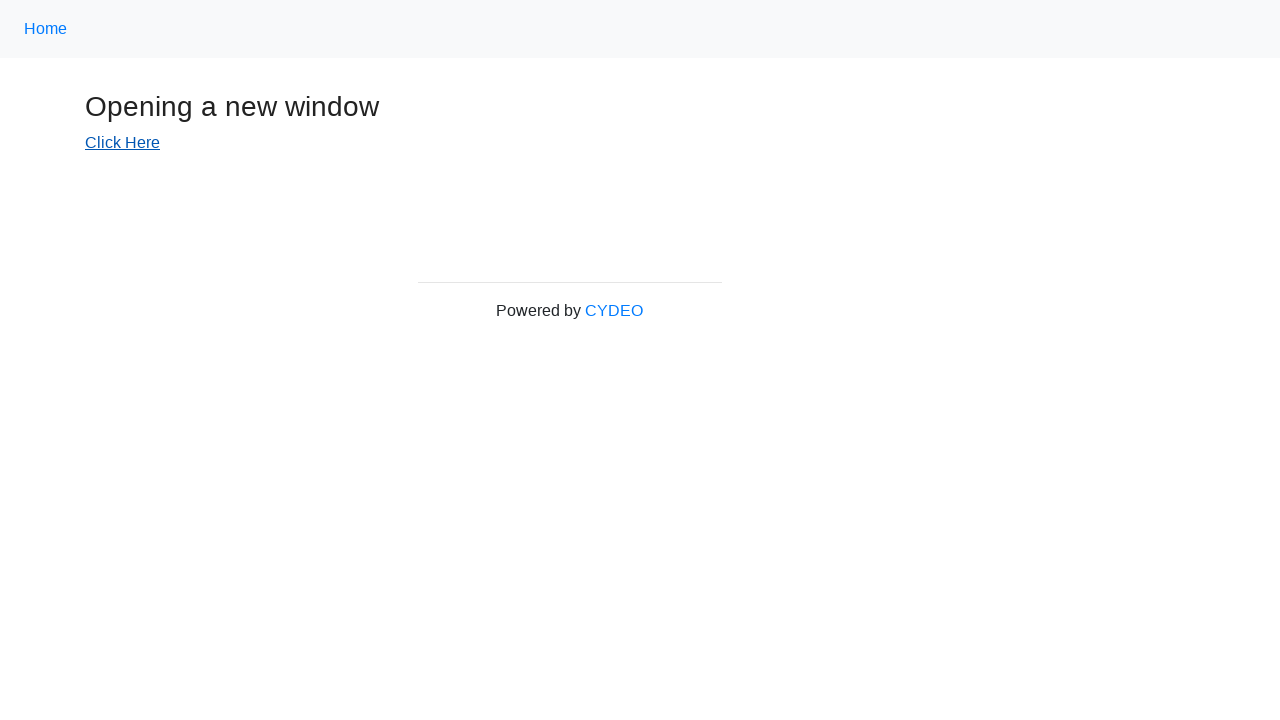

New window opened and page object captured
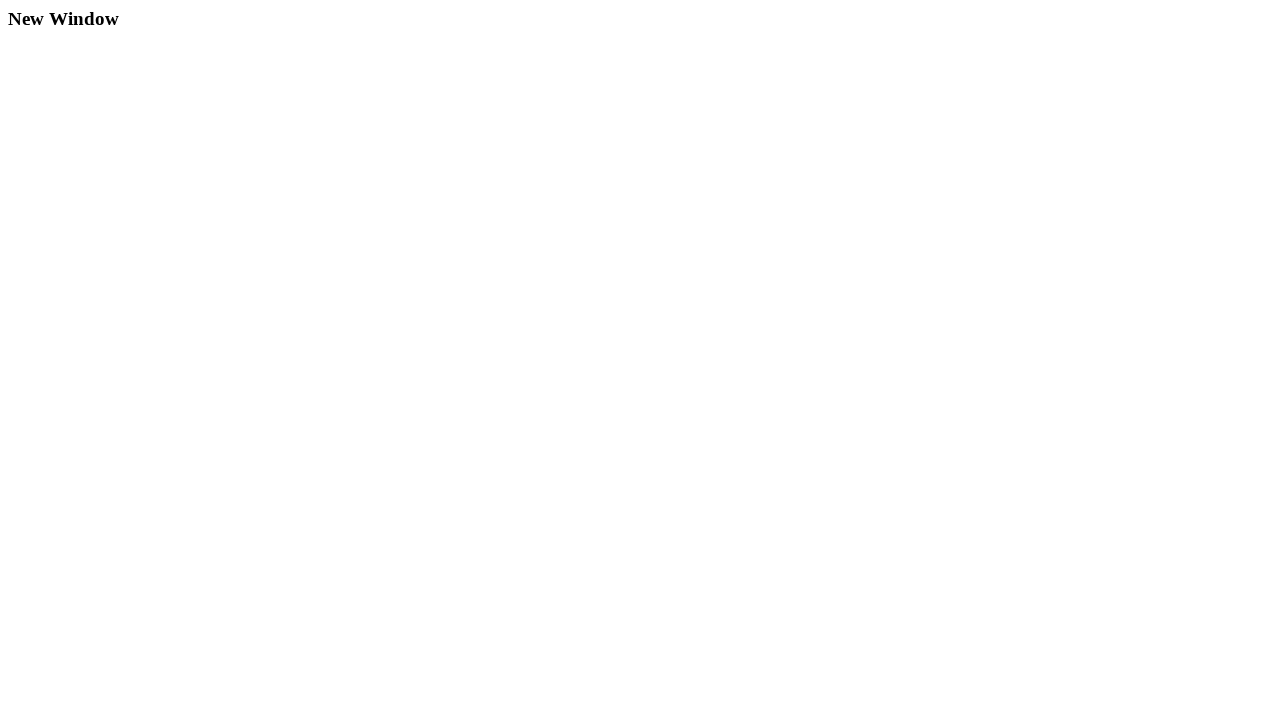

Verified new window title is 'New Window'
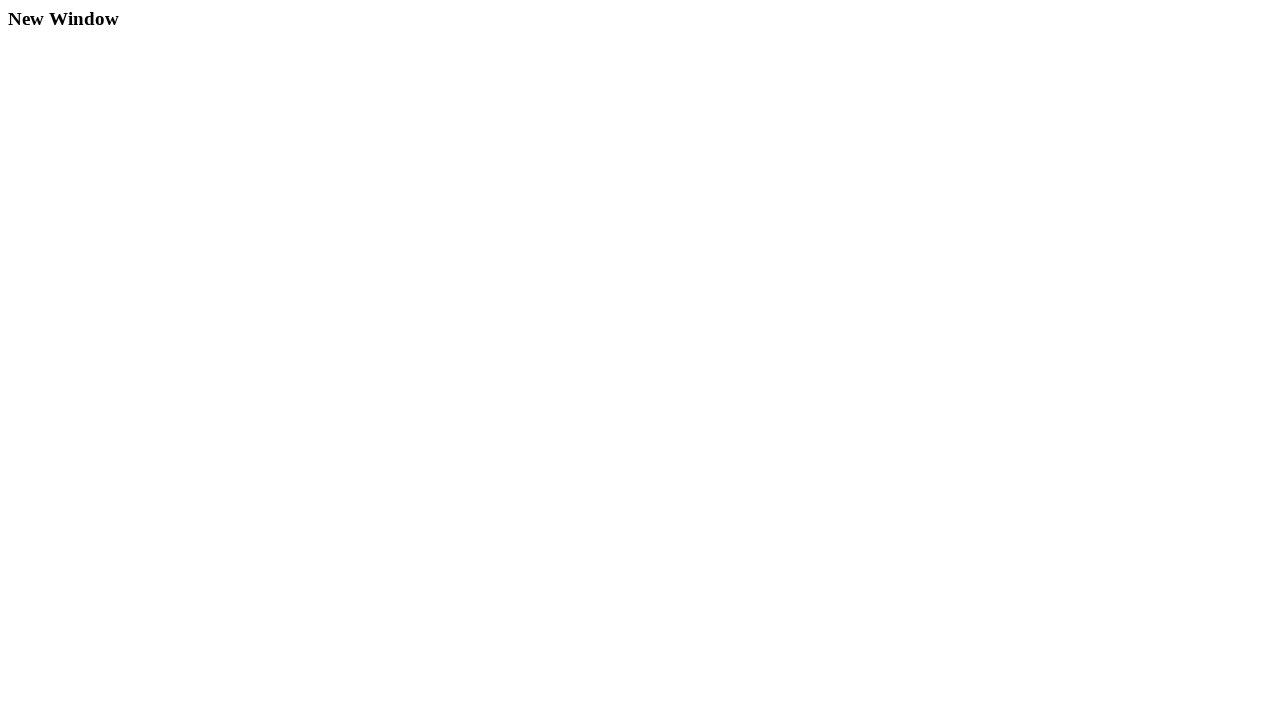

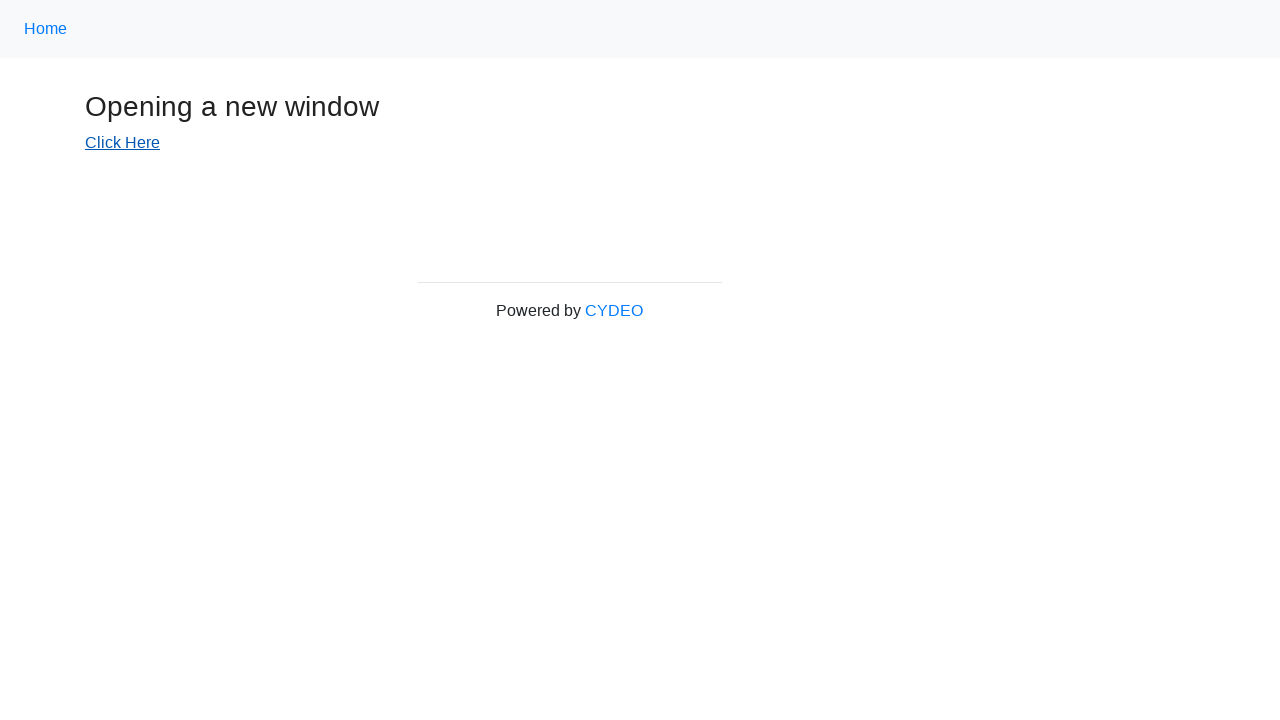